Tests double-click and right-click actions on buttons

Starting URL: https://demoqa.com/buttons

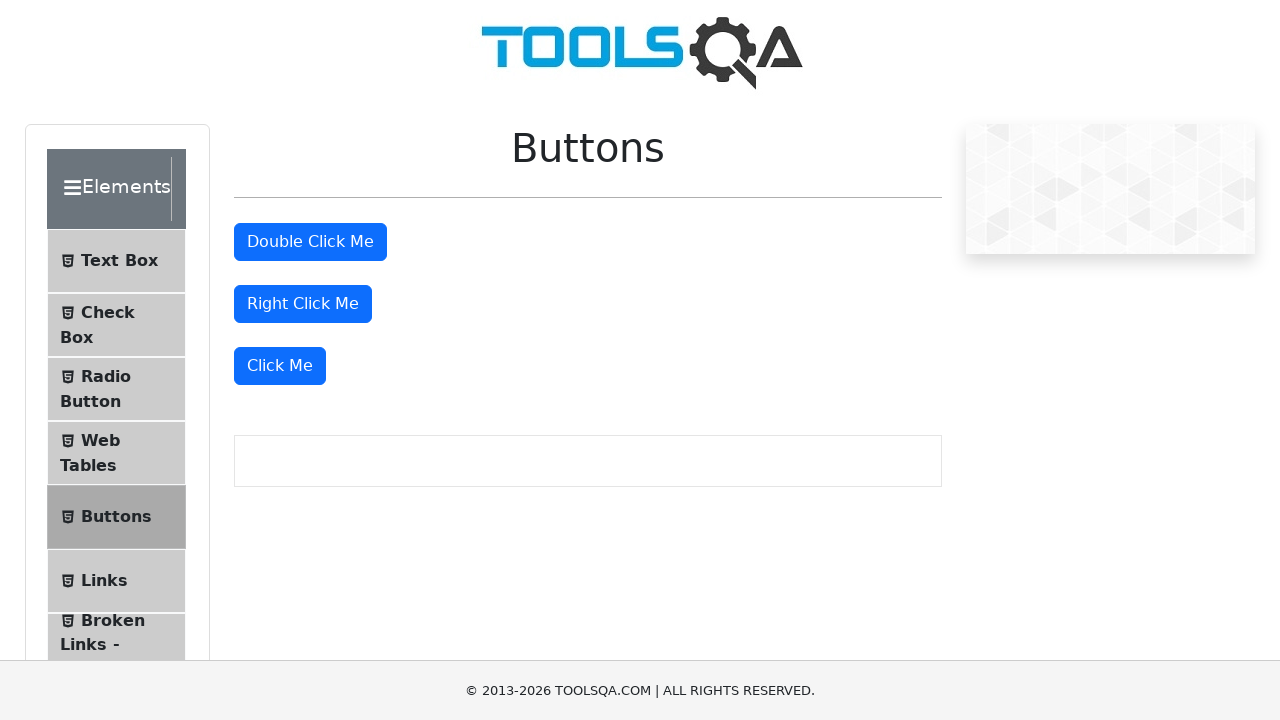

Double-clicked the 'Double Click Me' button at (310, 242) on xpath=//button[.='Double Click Me']
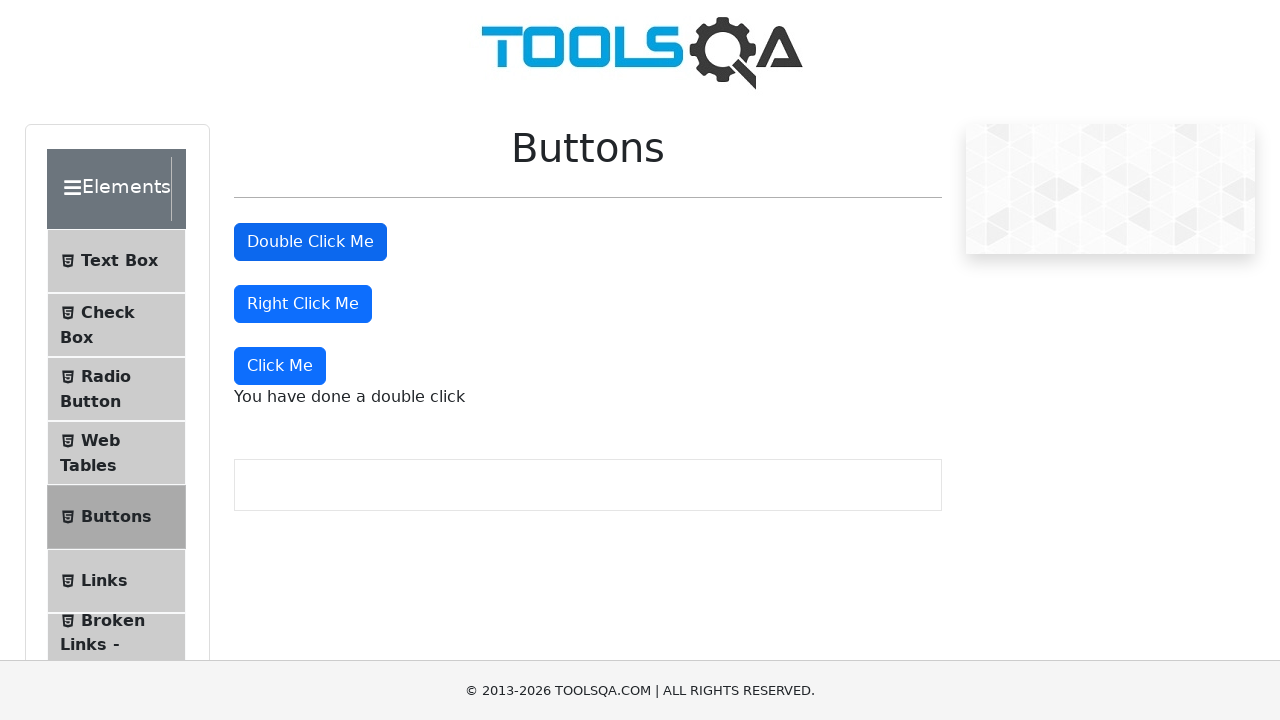

Right-clicked the 'Right Click Me' button at (303, 304) on //button[.='Right Click Me']
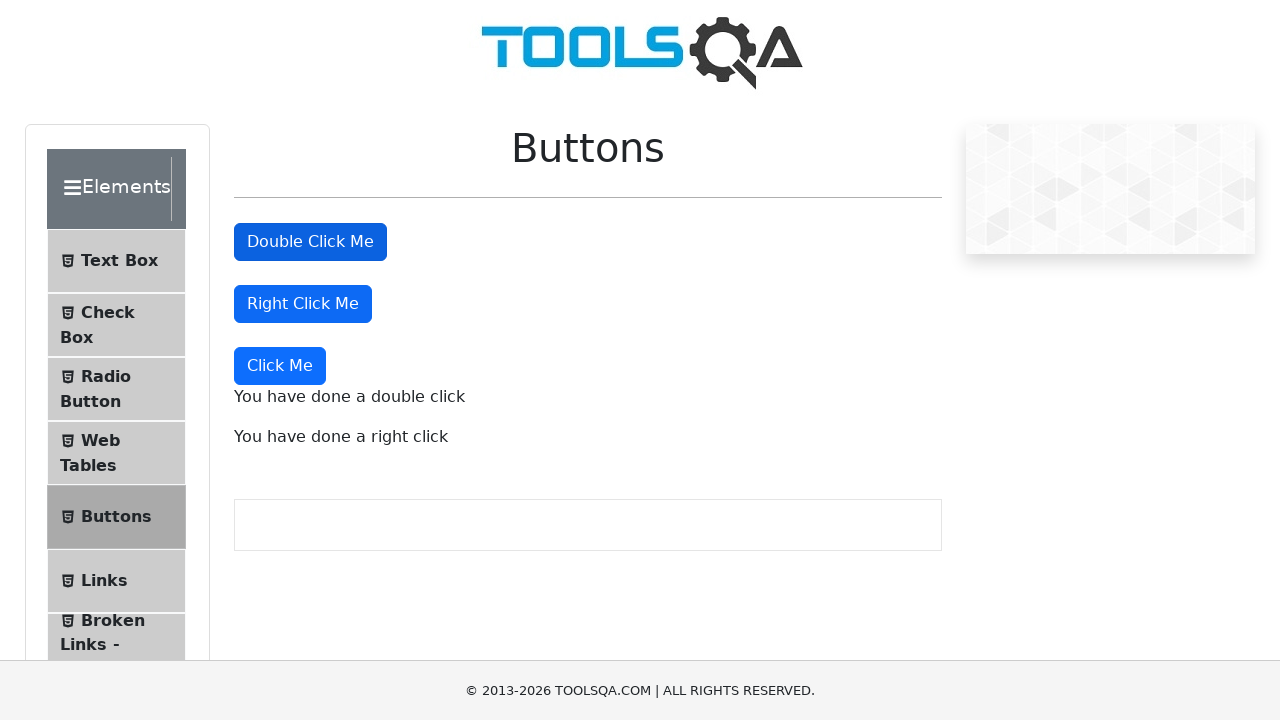

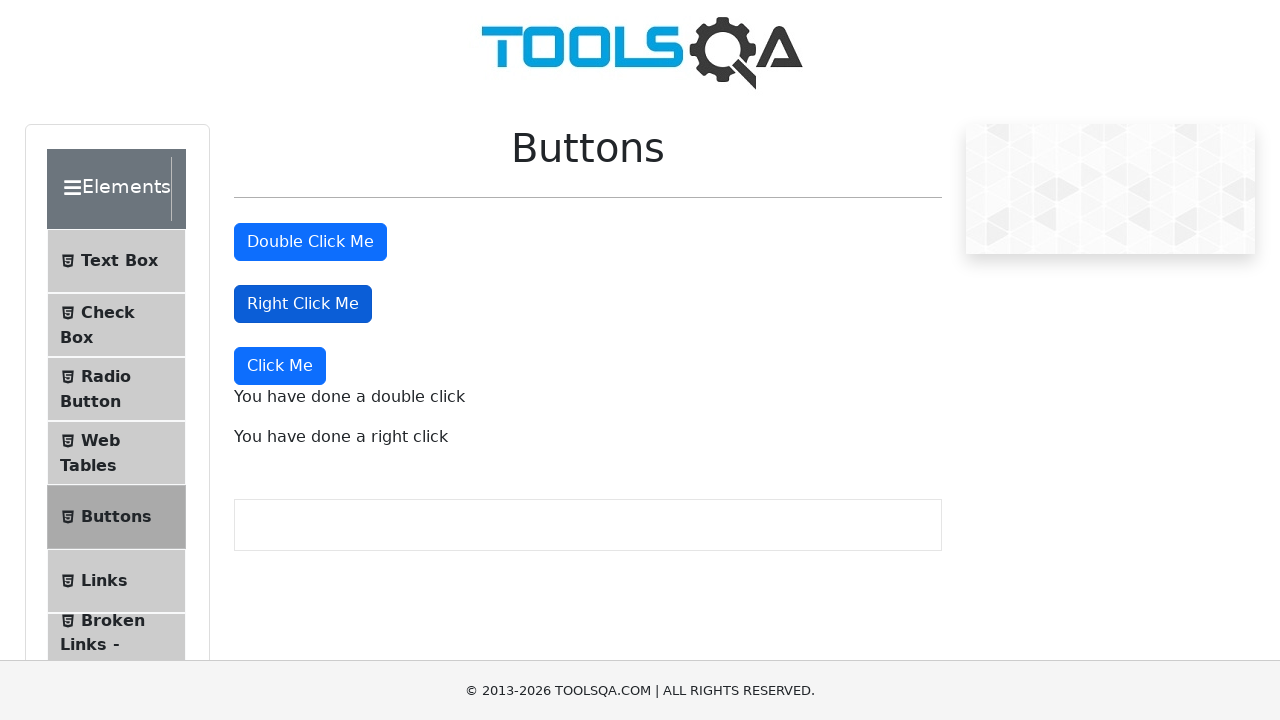